Tests form interaction by filling a text input and selecting an option from a dropdown menu

Starting URL: https://www.selenium.dev/selenium/web/web-form.html

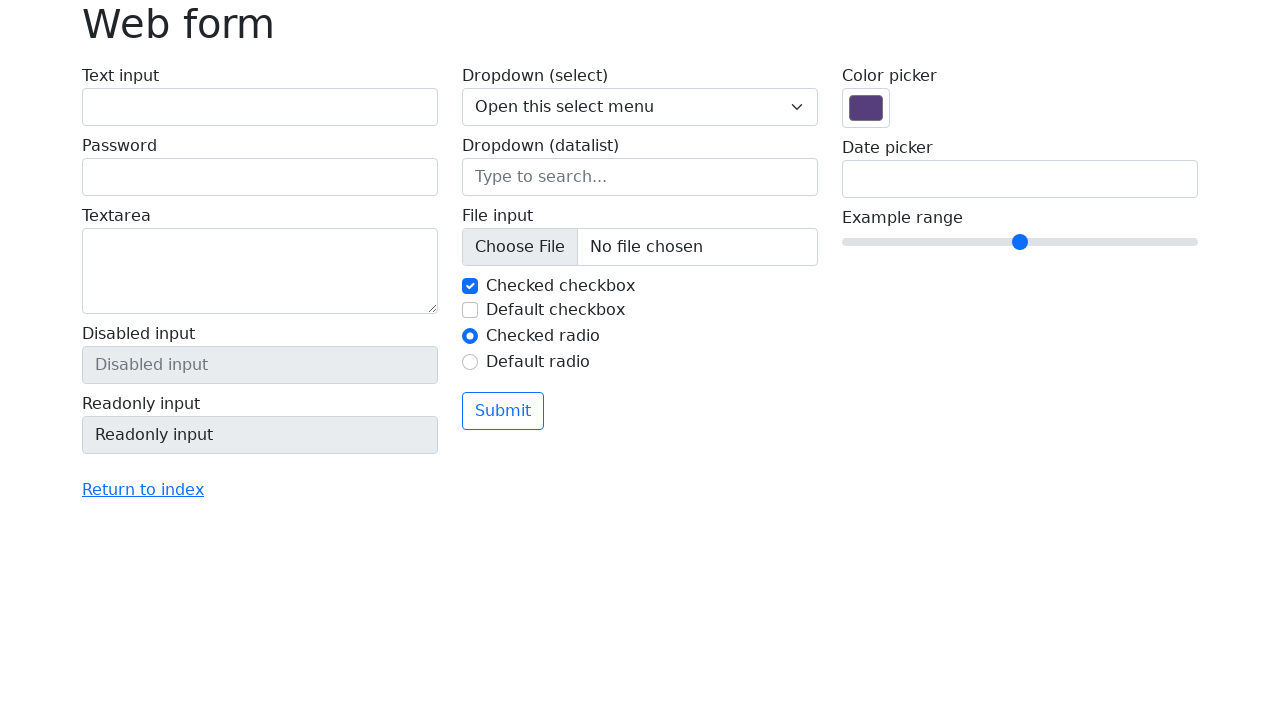

Filled text input with 'Hello everybody' on #my-text-id
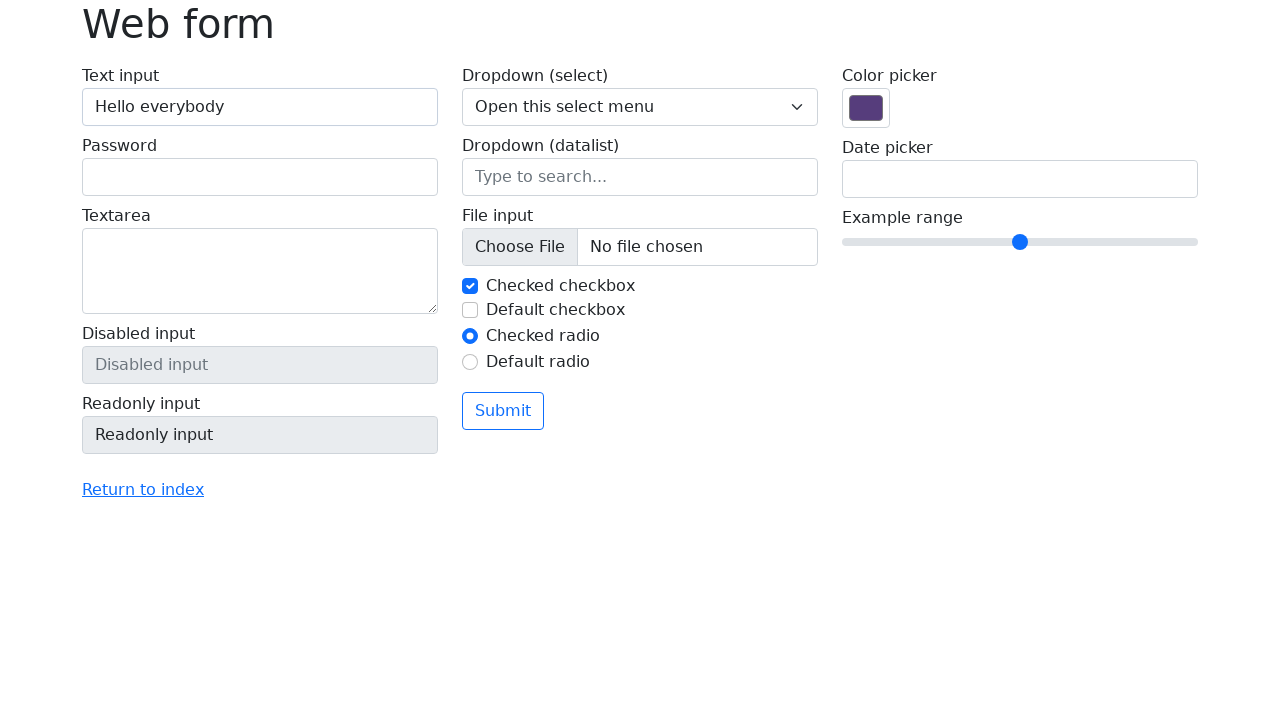

Selected option '1' from dropdown menu on select[name='my-select']
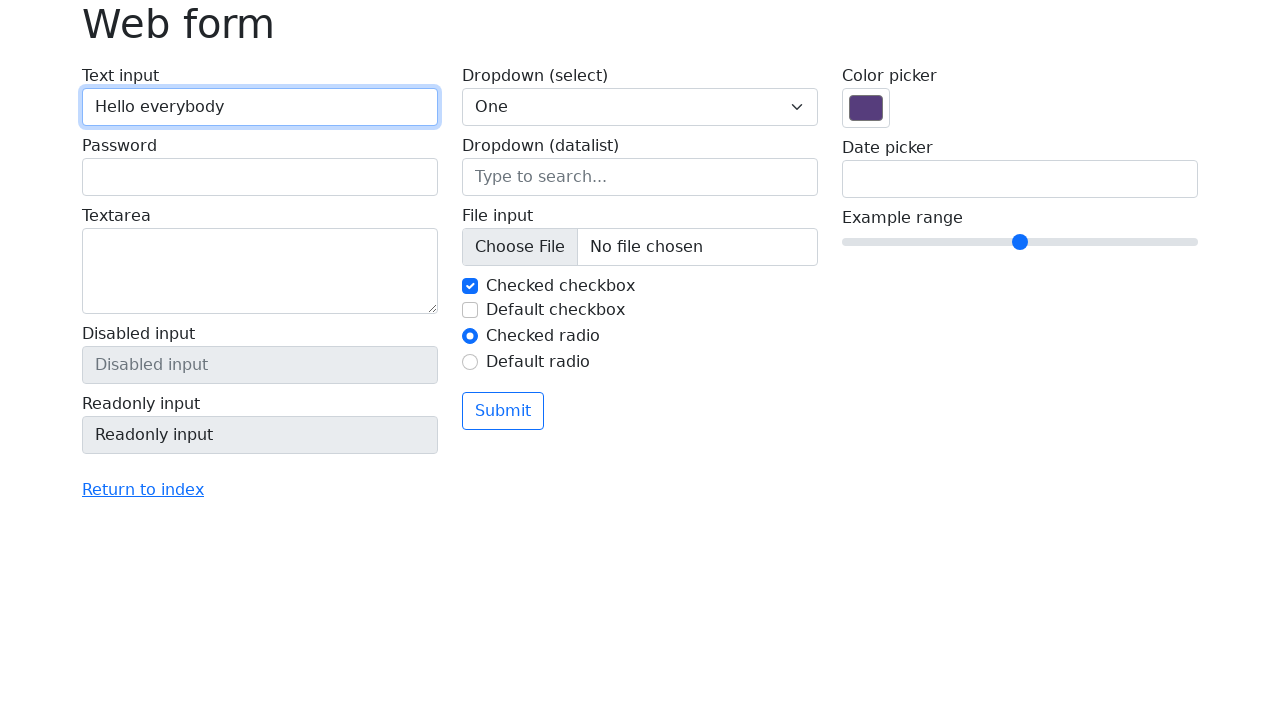

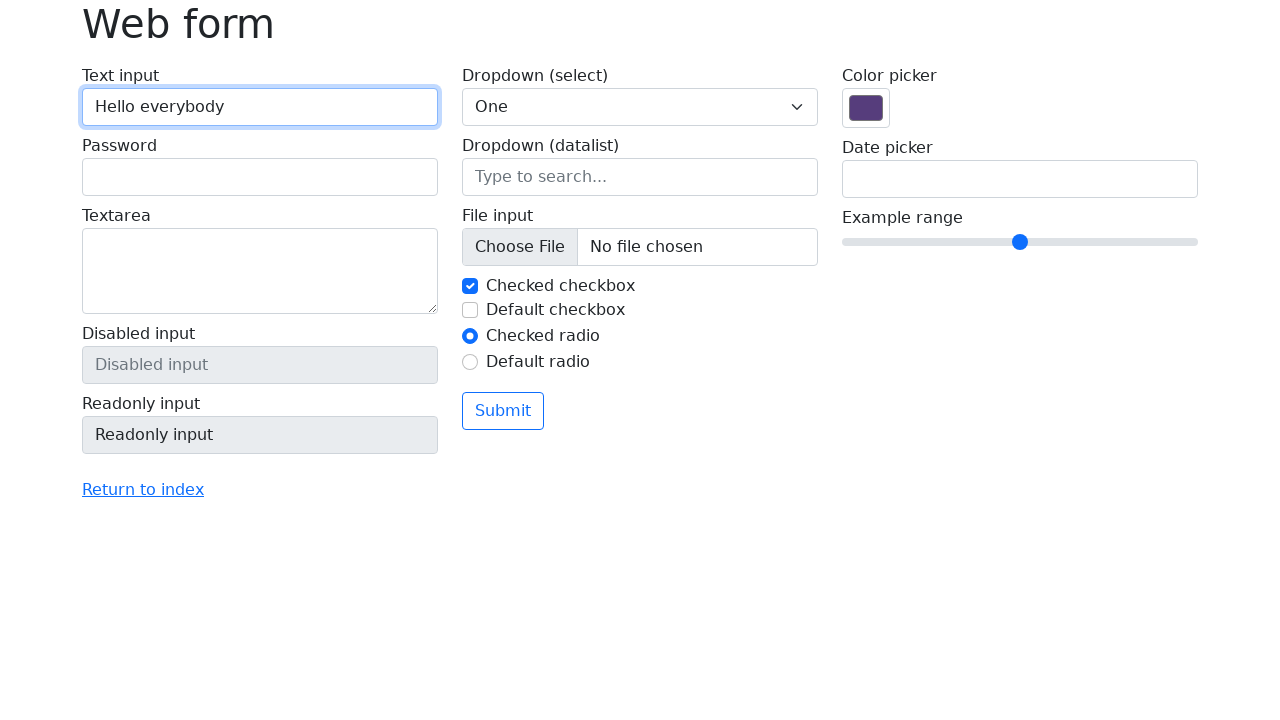